Tests preceding-sibling and following-sibling XPath axes by filling the username field

Starting URL: https://opensource-demo.orangehrmlive.com/web/index.php/auth/login

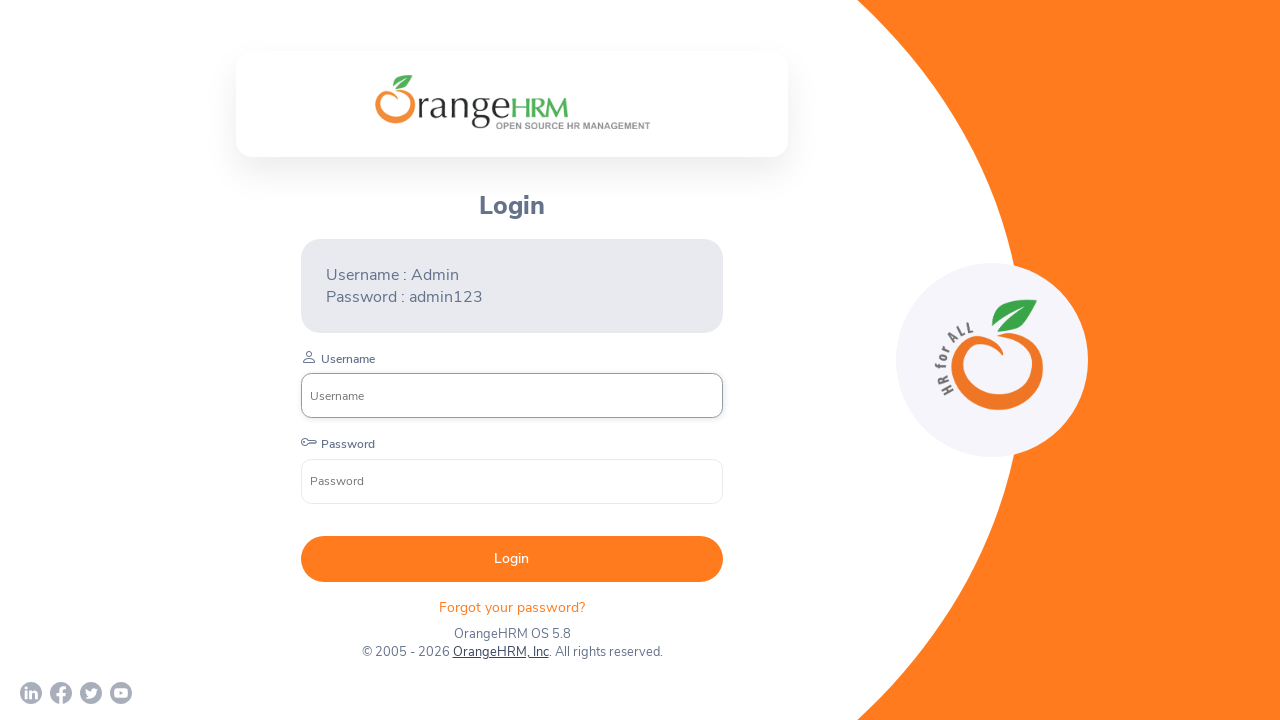

Filled username field with 'precedingsibling' using preceding-sibling XPath axis on //*[@name='username']
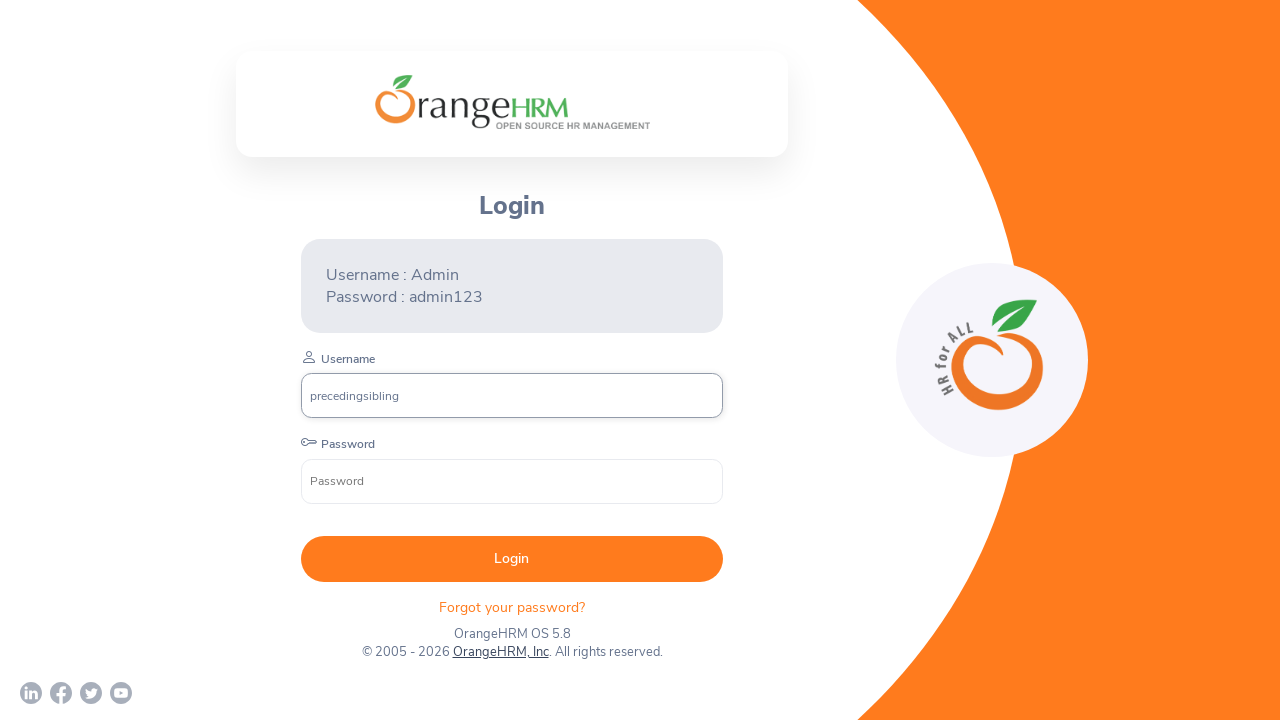

Filled username field with 'followingsibling' using following-sibling XPath axis on //*[@name='username']
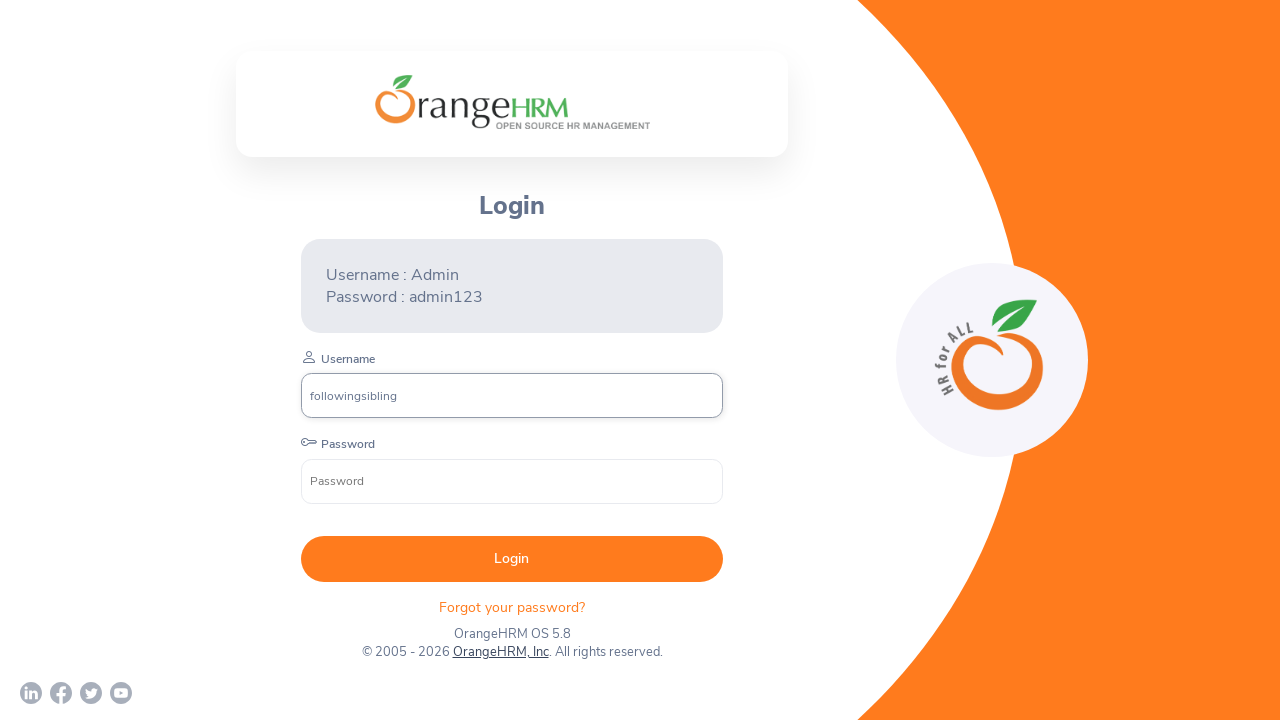

Filled username field with 'sibling_test' for sibling axis demonstration on //*[@name='username']
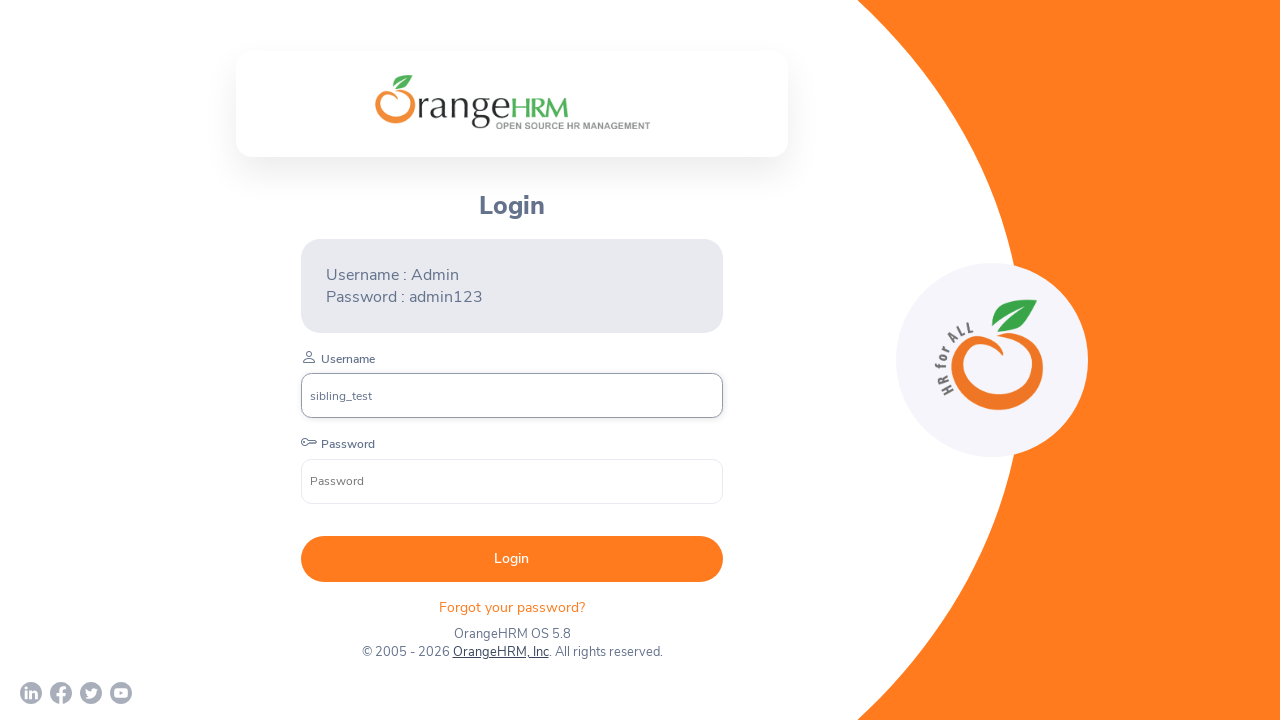

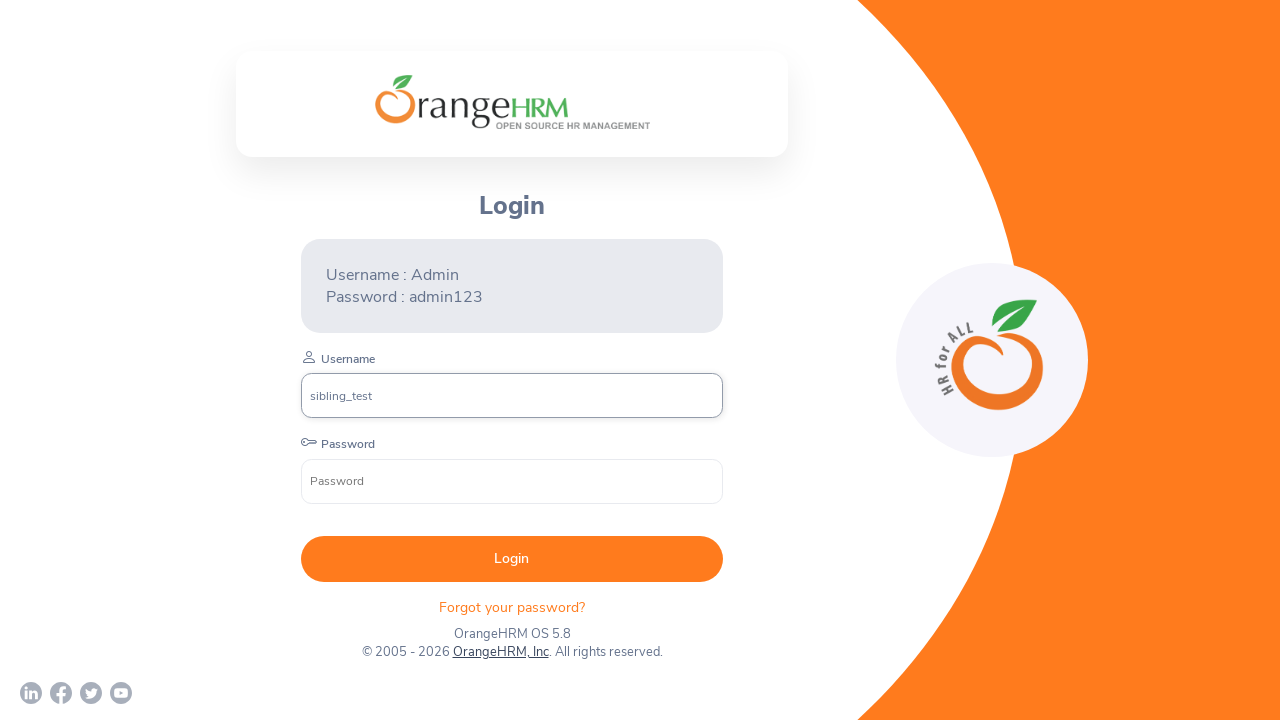